Solves a math problem by reading a value from the page, calculating a mathematical function, entering the result, selecting checkboxes and radio buttons, and submitting the form

Starting URL: https://suninjuly.github.io/math.html

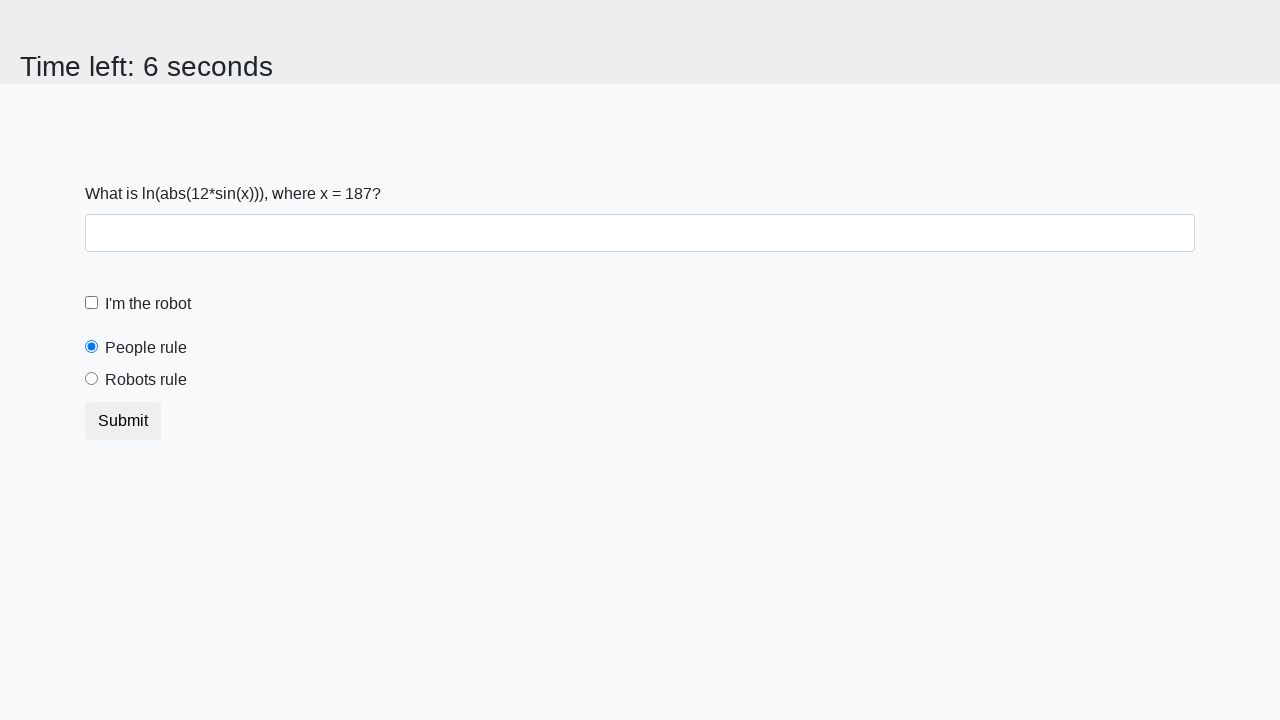

Read the value of x from the page
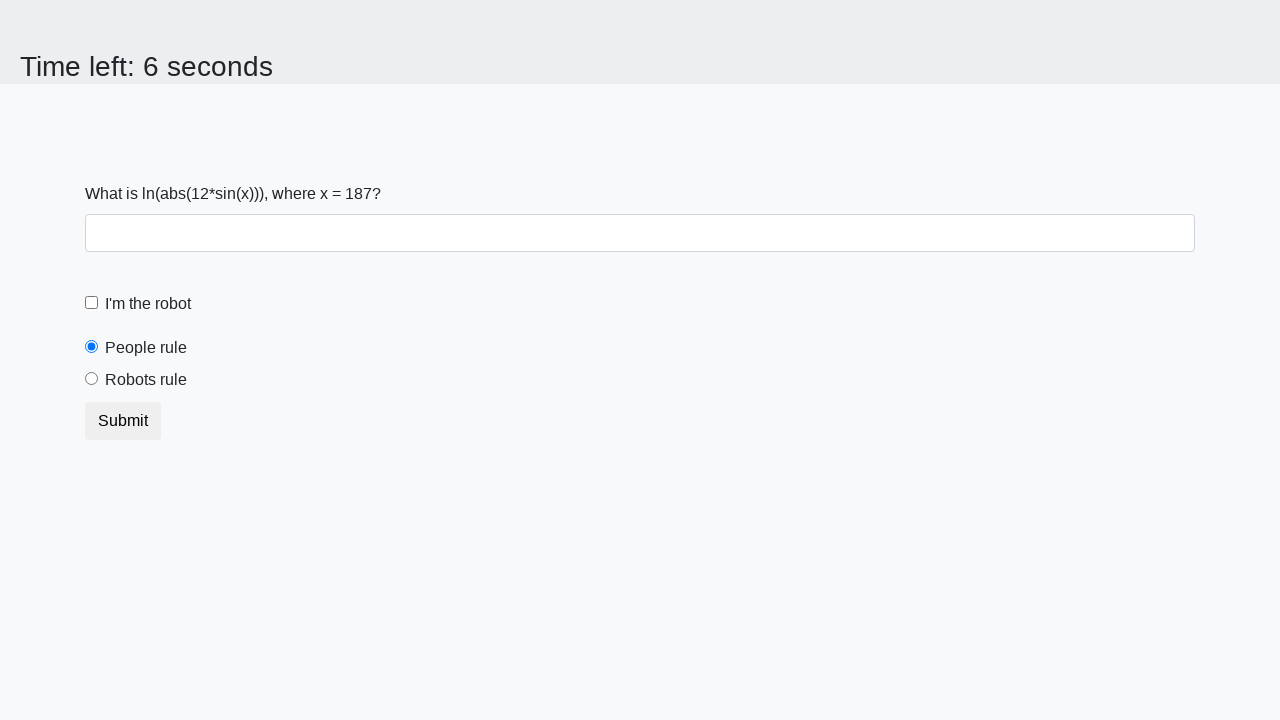

Calculated the mathematical function result
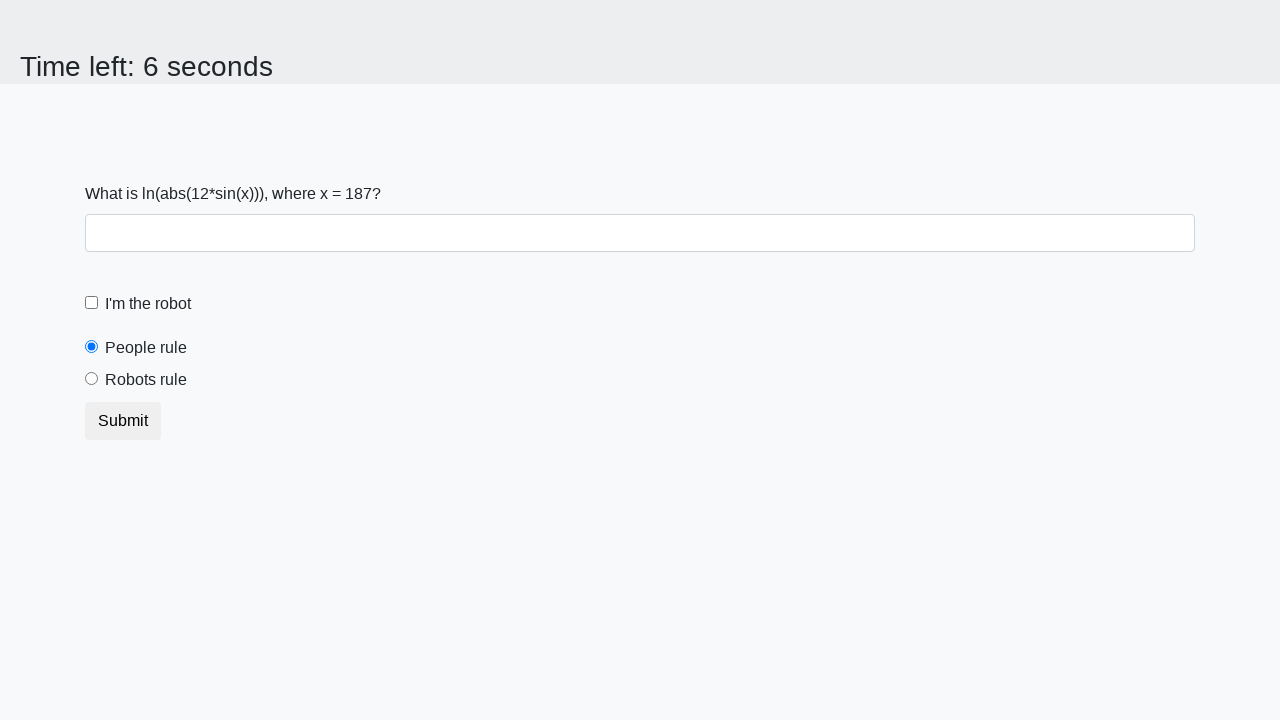

Entered the calculated answer in the text field on #answer
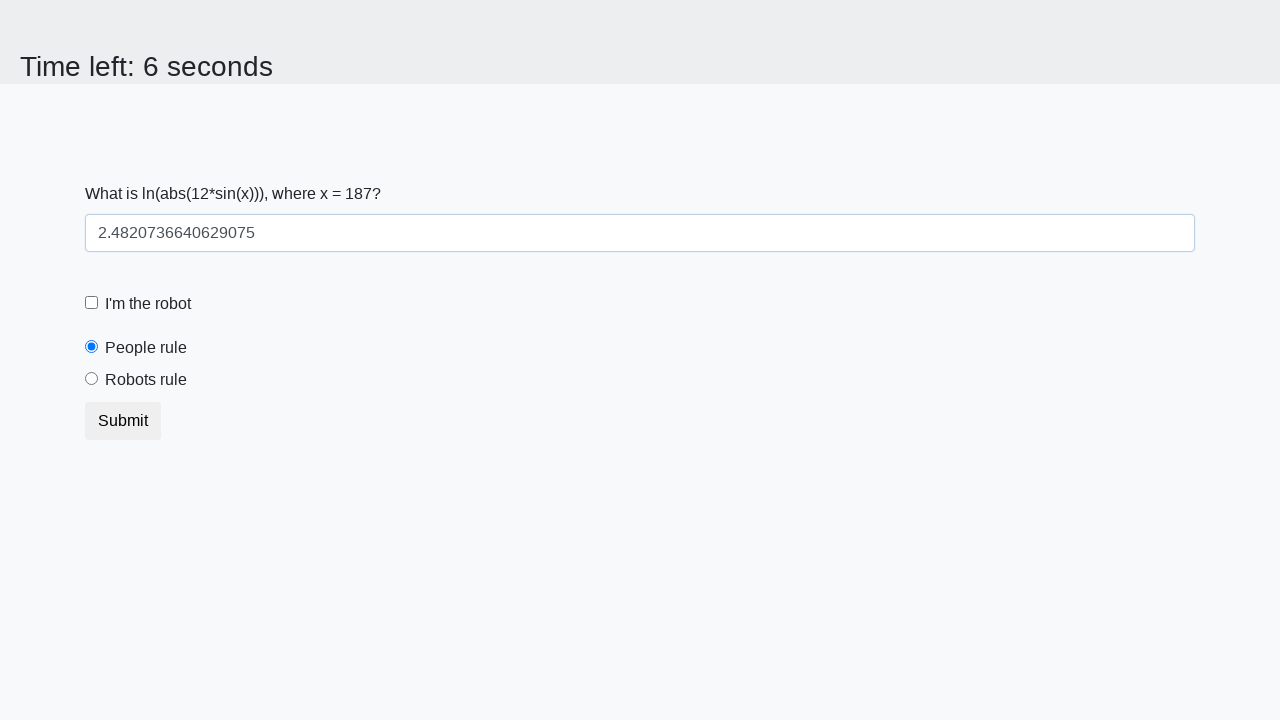

Clicked the 'I'm the robot' checkbox at (148, 304) on [for="robotCheckbox"]
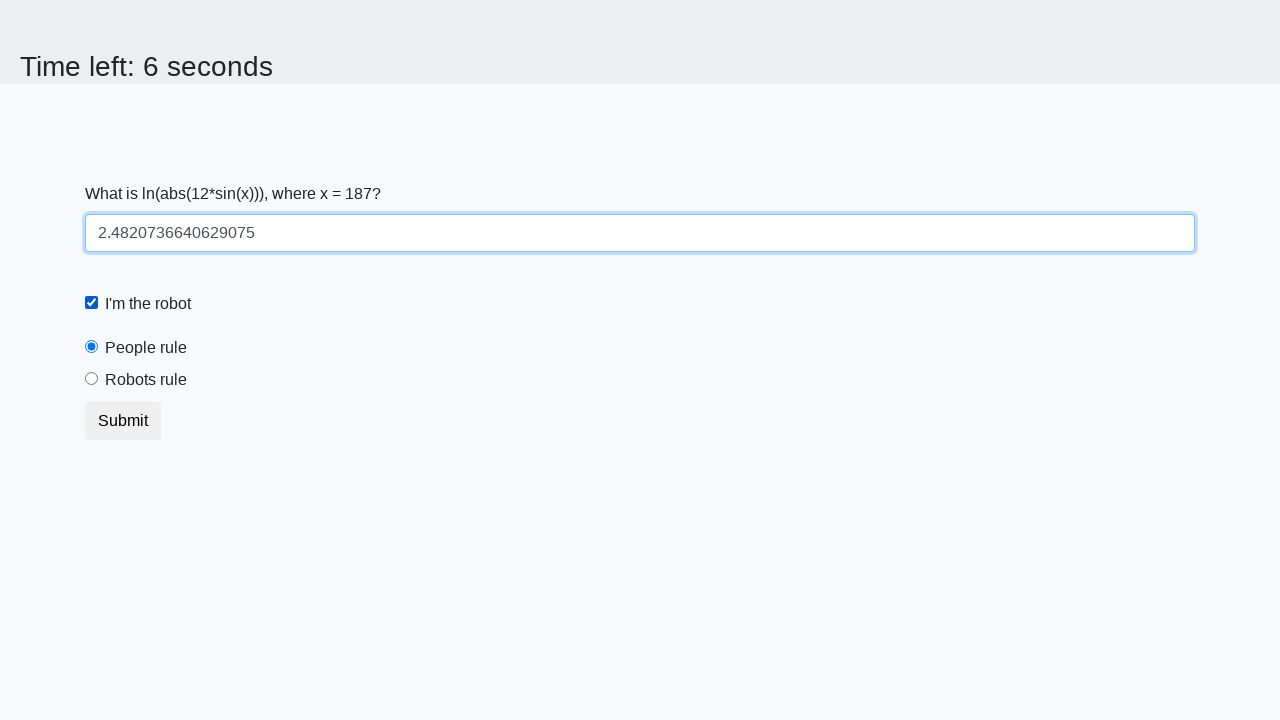

Selected the 'Robots rule!' radio button at (146, 380) on [for="robotsRule"]
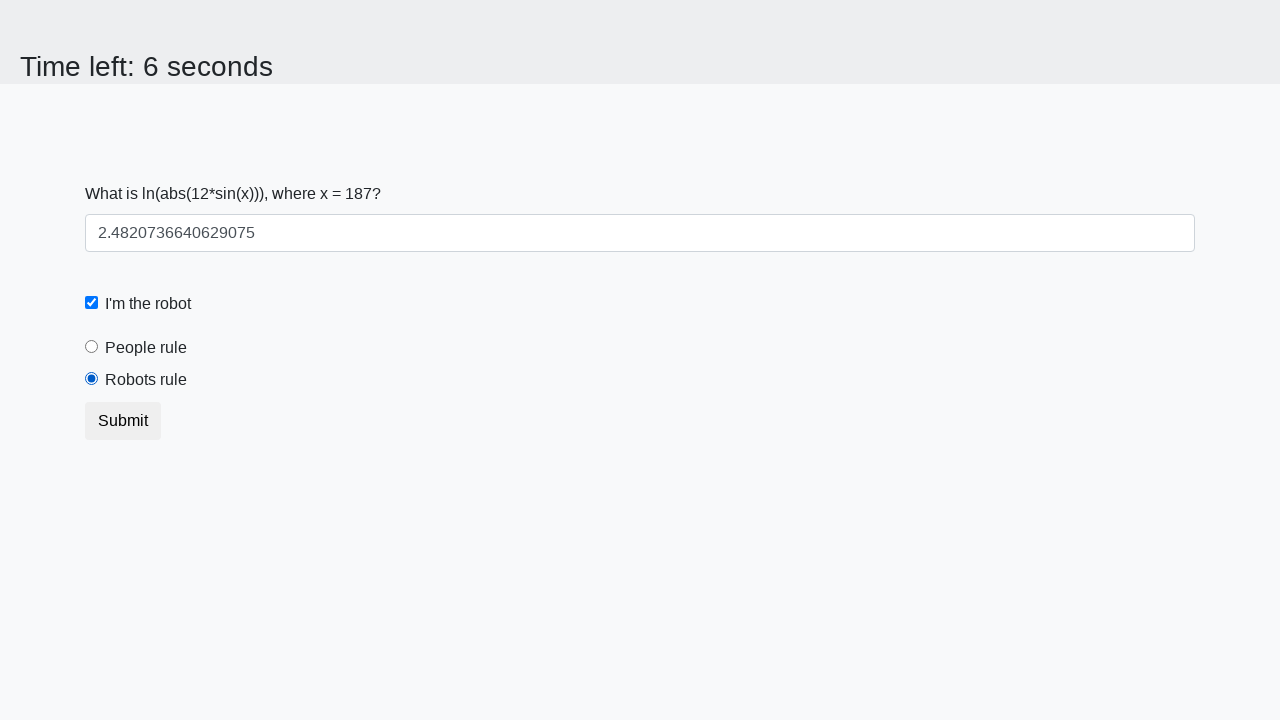

Clicked the Submit button to submit the form at (123, 421) on [type="submit"]
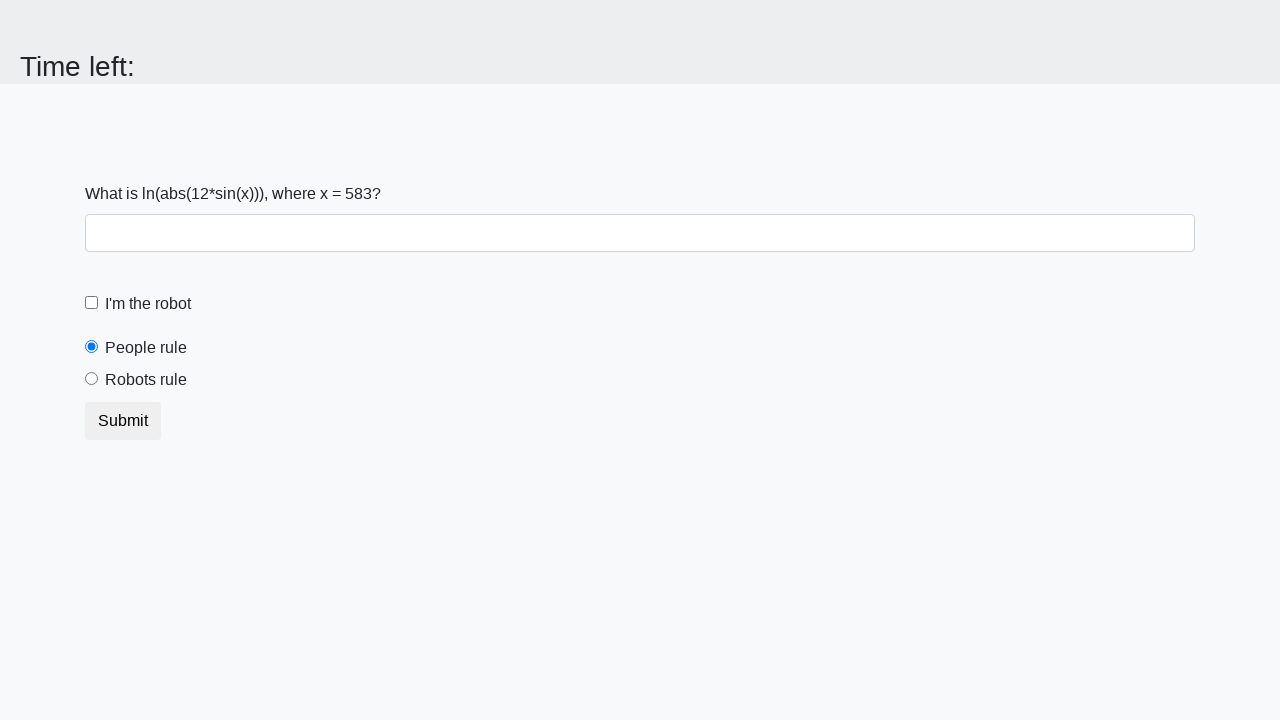

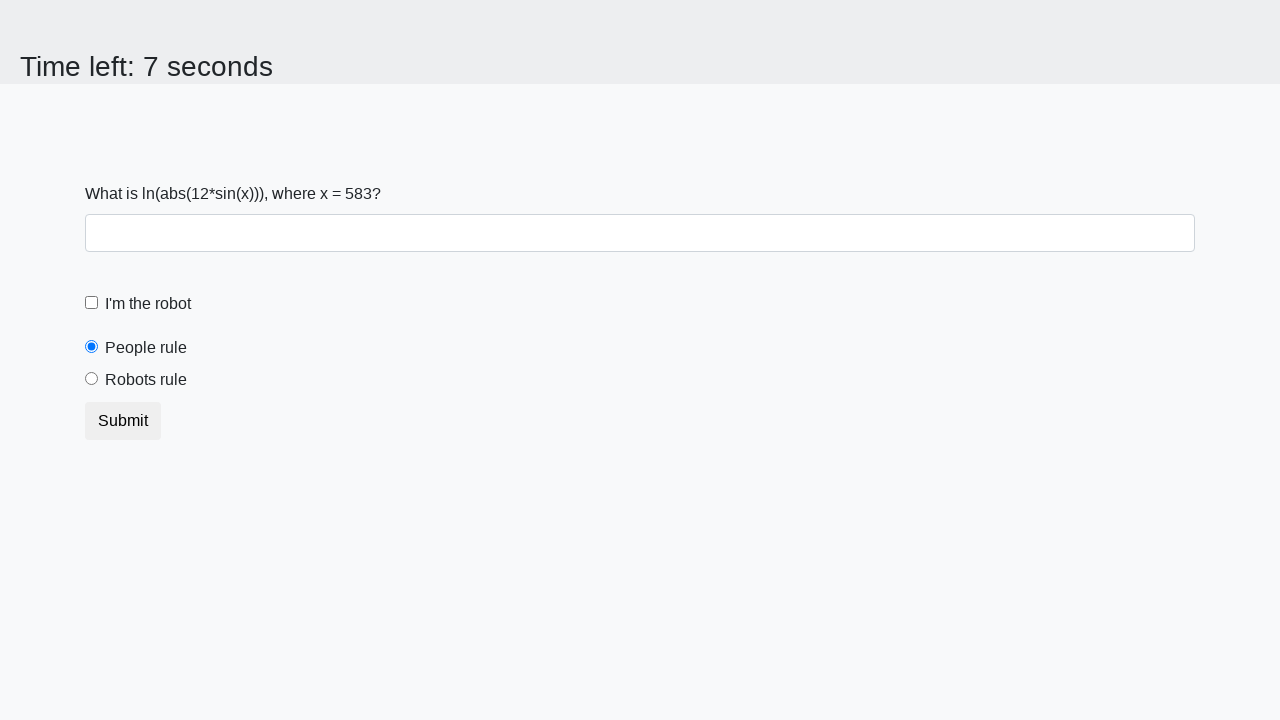